Tests checking off a todo item as completed and verifies that the item receives the 'completed' CSS class

Starting URL: https://demo.playwright.dev/todomvc/

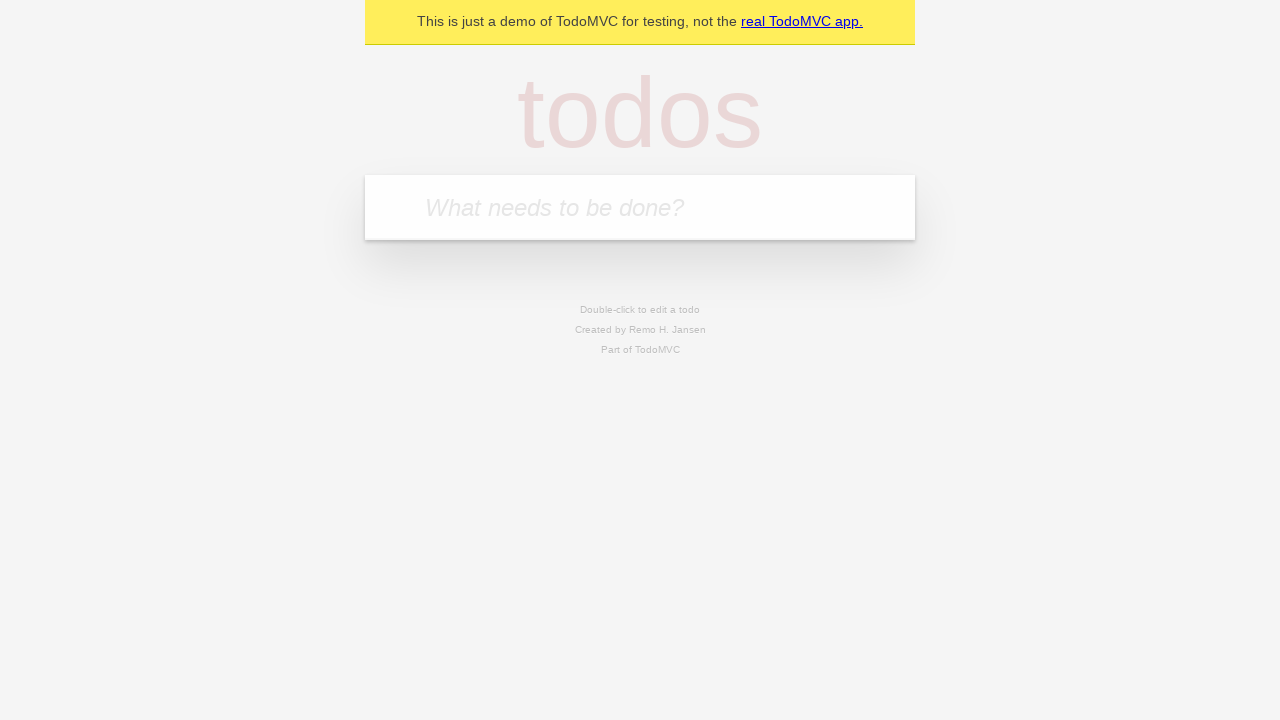

Filled todo input field with 'Pay bills' on internal:attr=[placeholder="What needs to be done?"i]
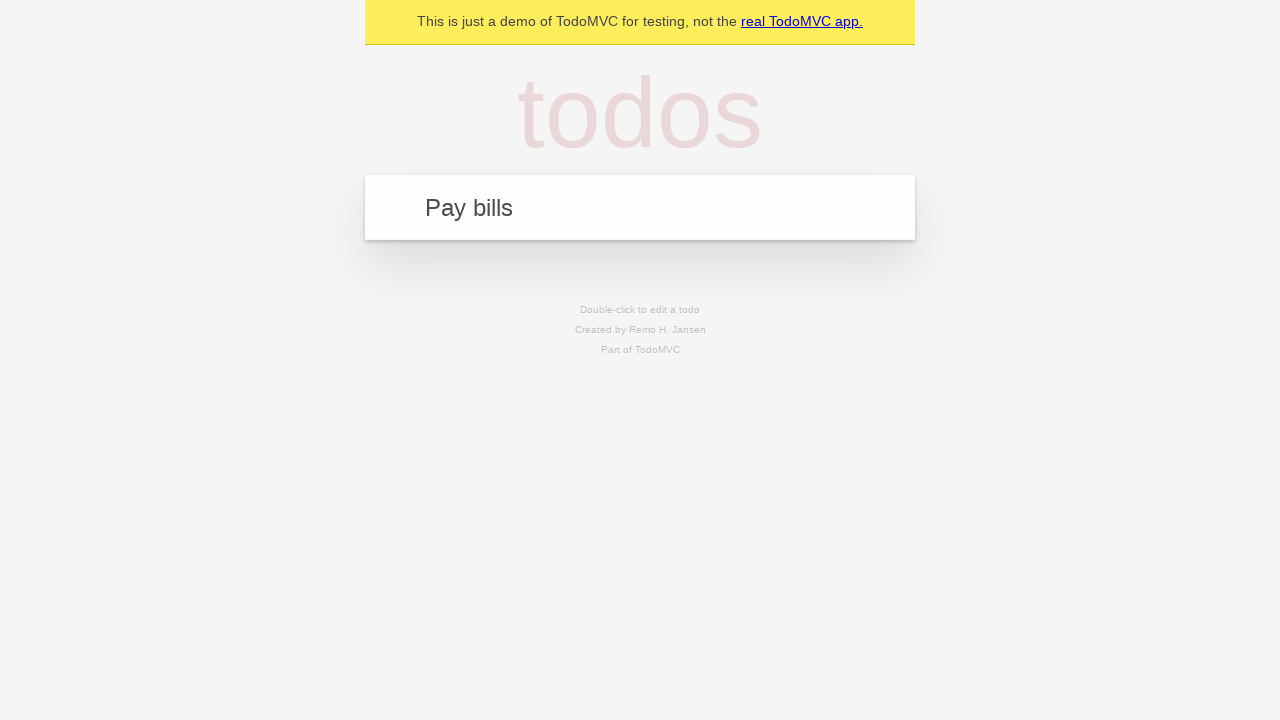

Pressed Enter to add todo item on internal:attr=[placeholder="What needs to be done?"i]
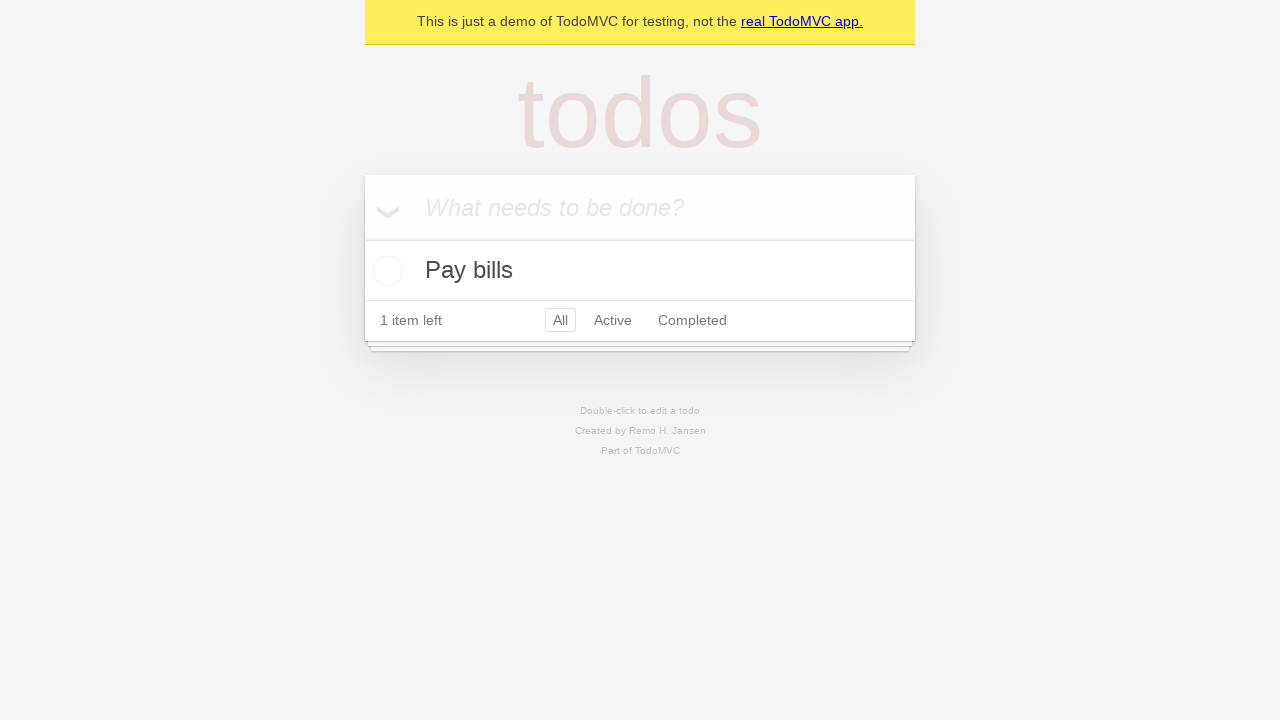

Located first todo item in the list
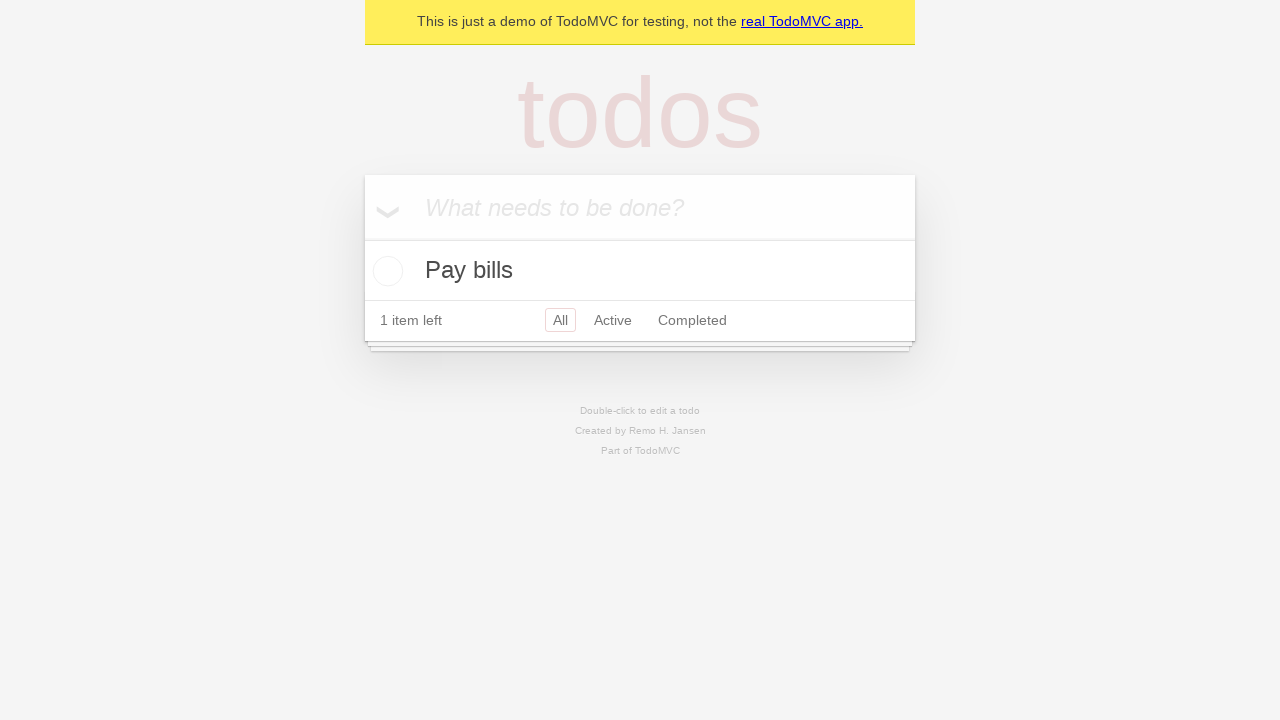

Checked the checkbox for the todo item at (385, 271) on .todo-list li >> nth=0 >> internal:role=checkbox
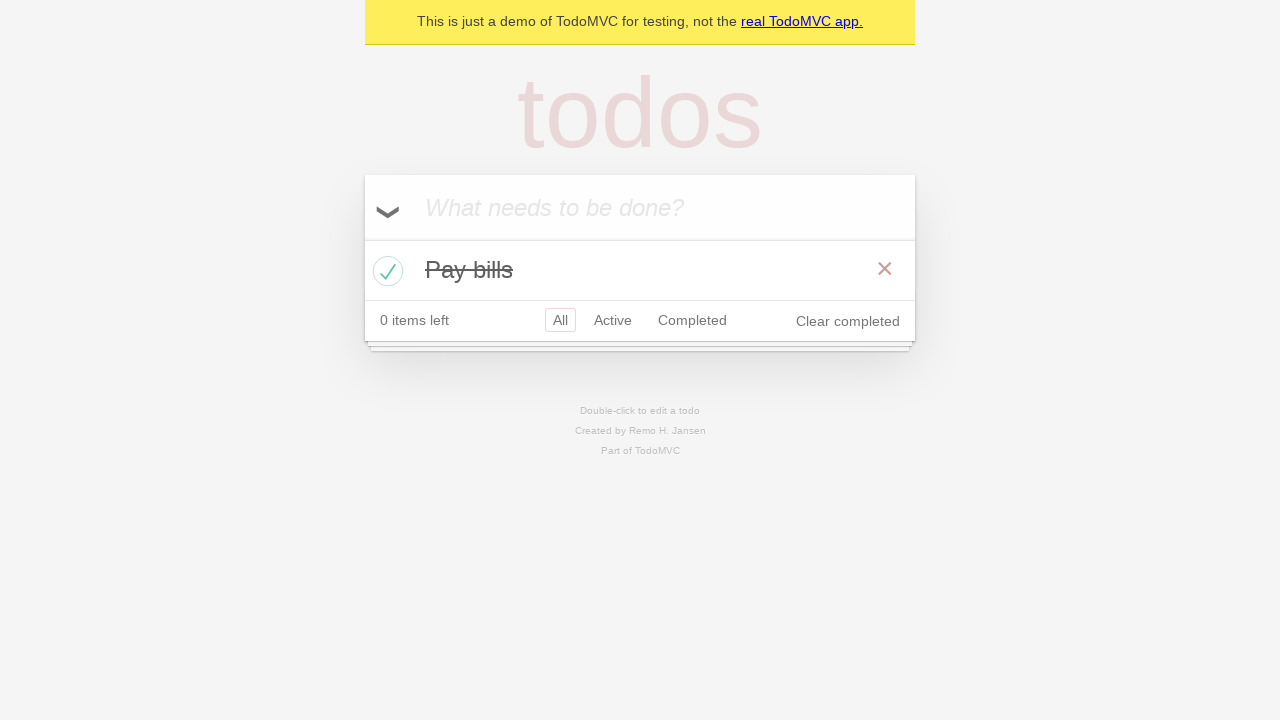

Verified todo item has 'completed' CSS class
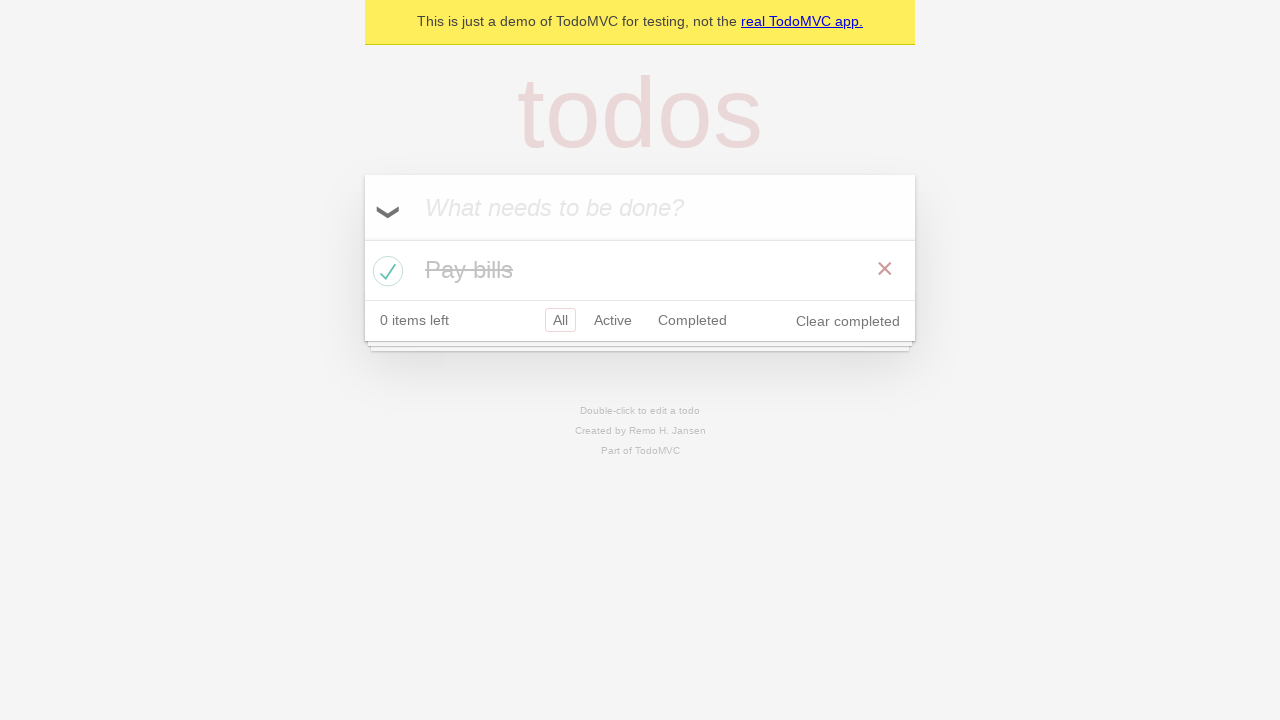

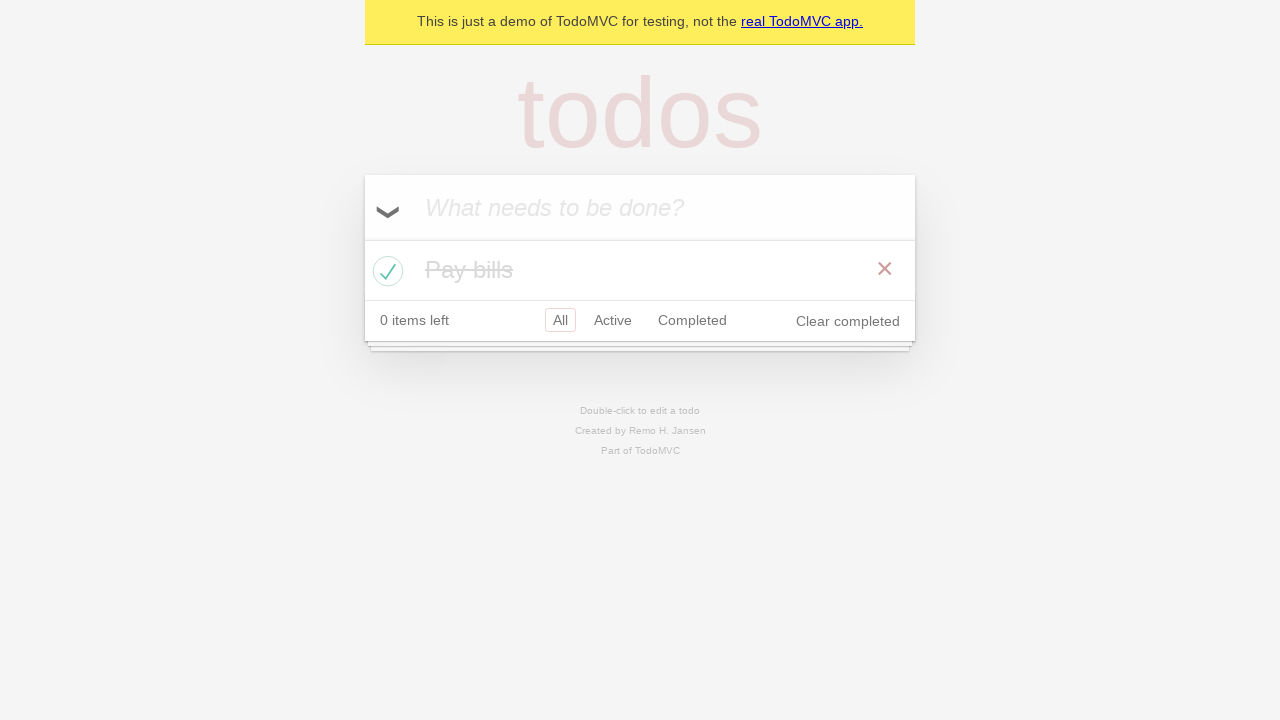